Tests opening a new browser window and navigating to a different URL in the new window, then verifies that two windows are open

Starting URL: https://the-internet.herokuapp.com/windows

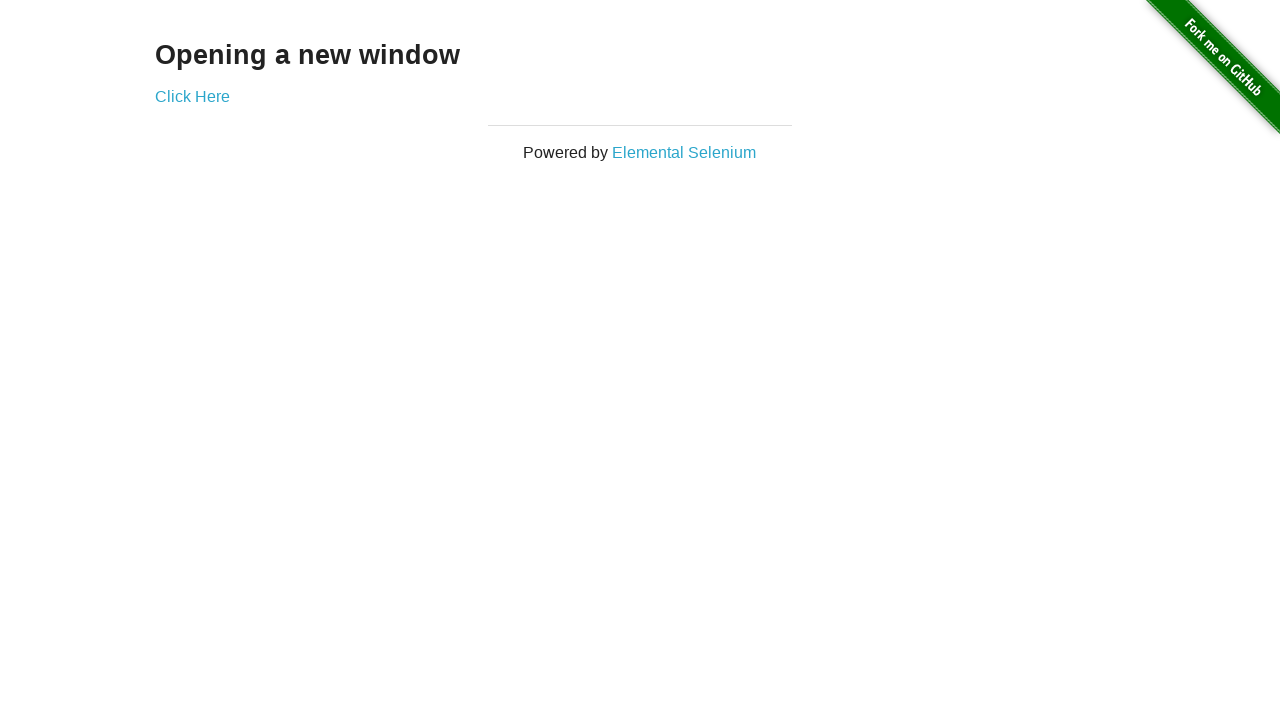

Opened a new browser window
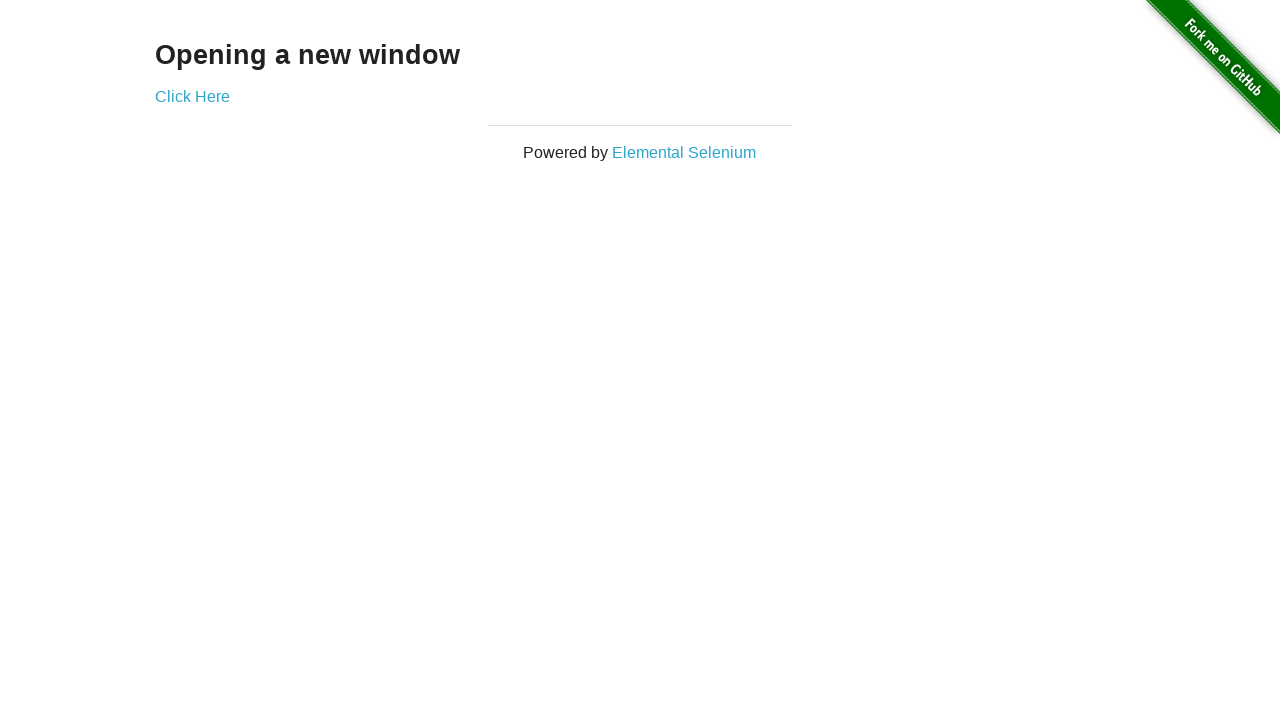

Navigated new window to https://the-internet.herokuapp.com/typos
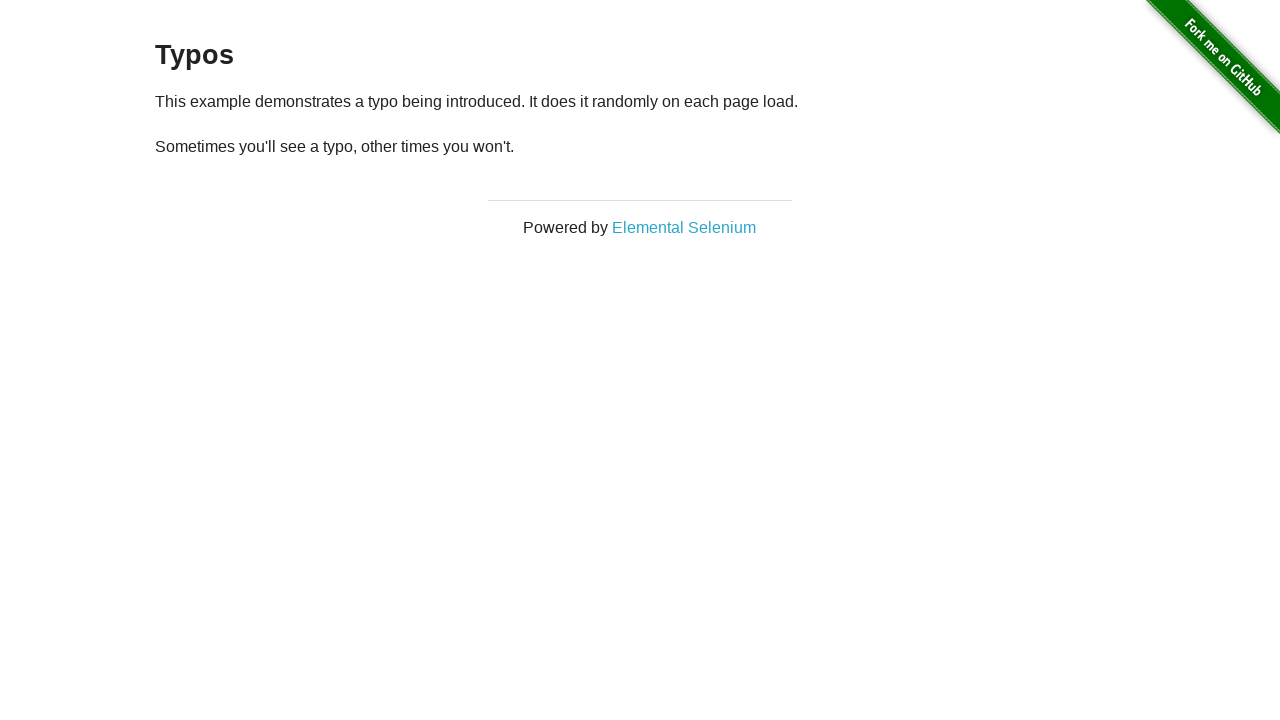

Verified that 2 windows are open
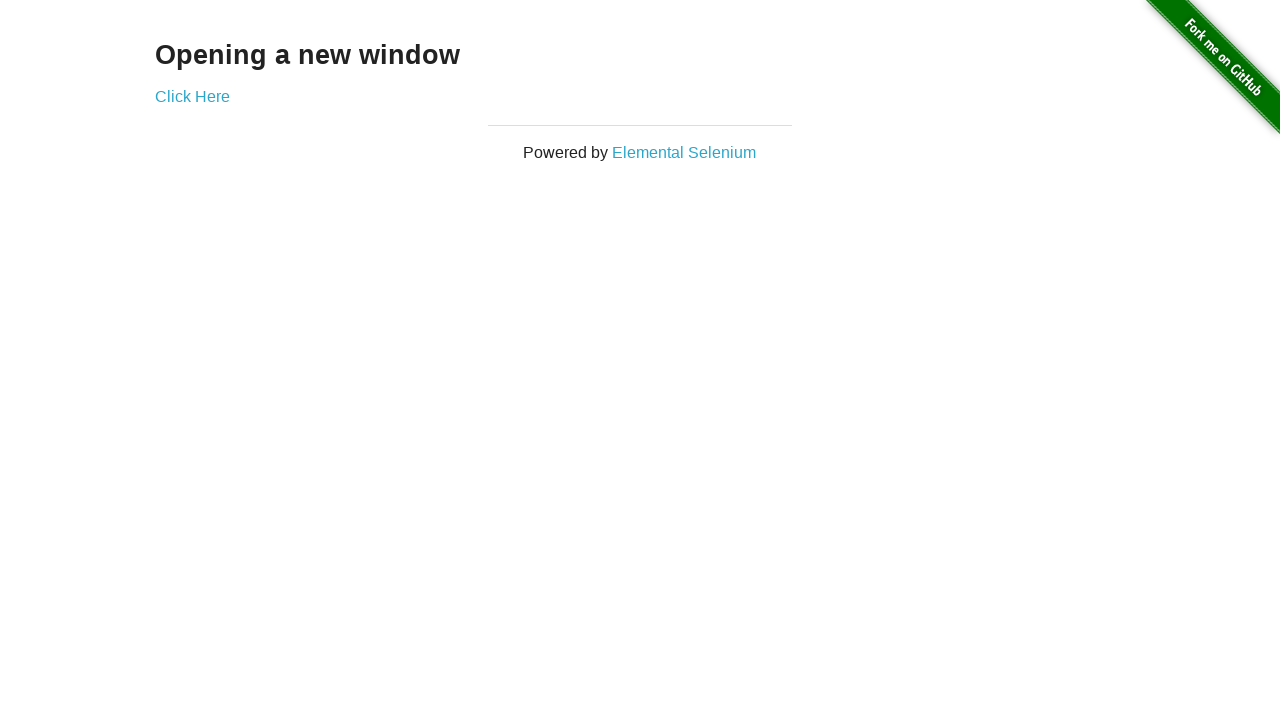

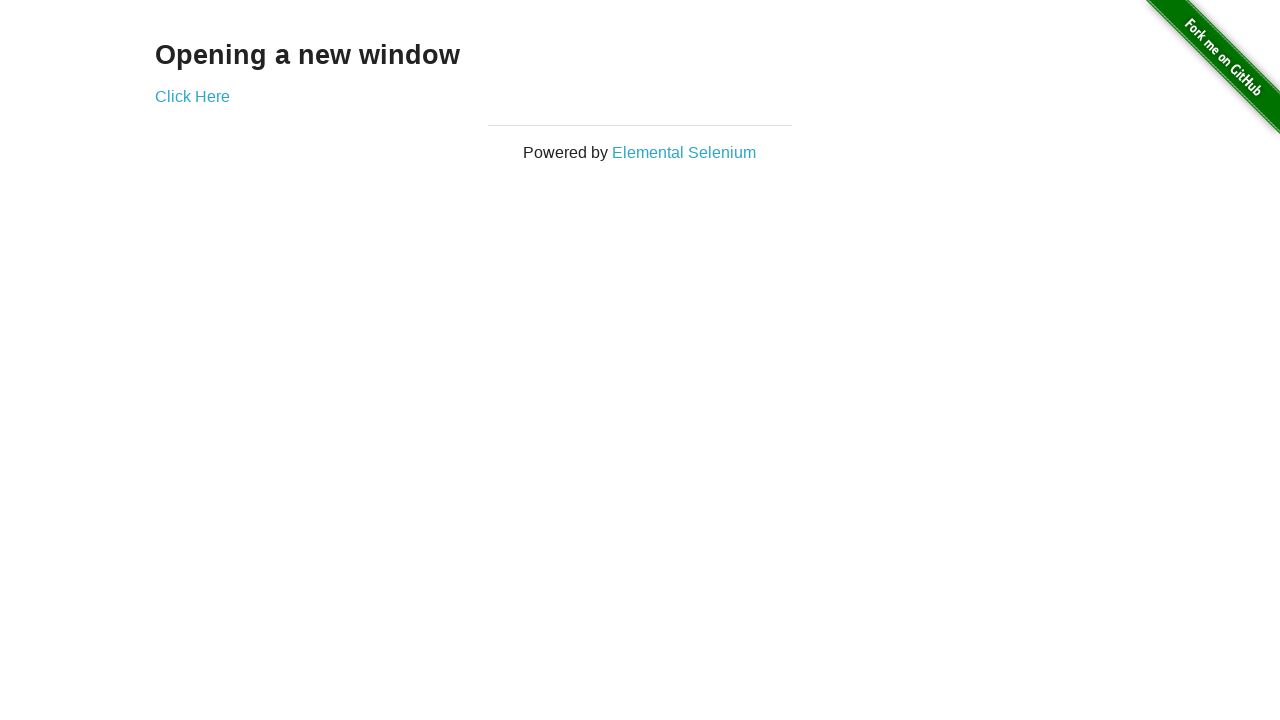